Navigates to jQueryUI resizable demo page, switches to the demo iframe, and locates the resizable element and its resize handle for interaction.

Starting URL: https://jqueryui.com/resizable/

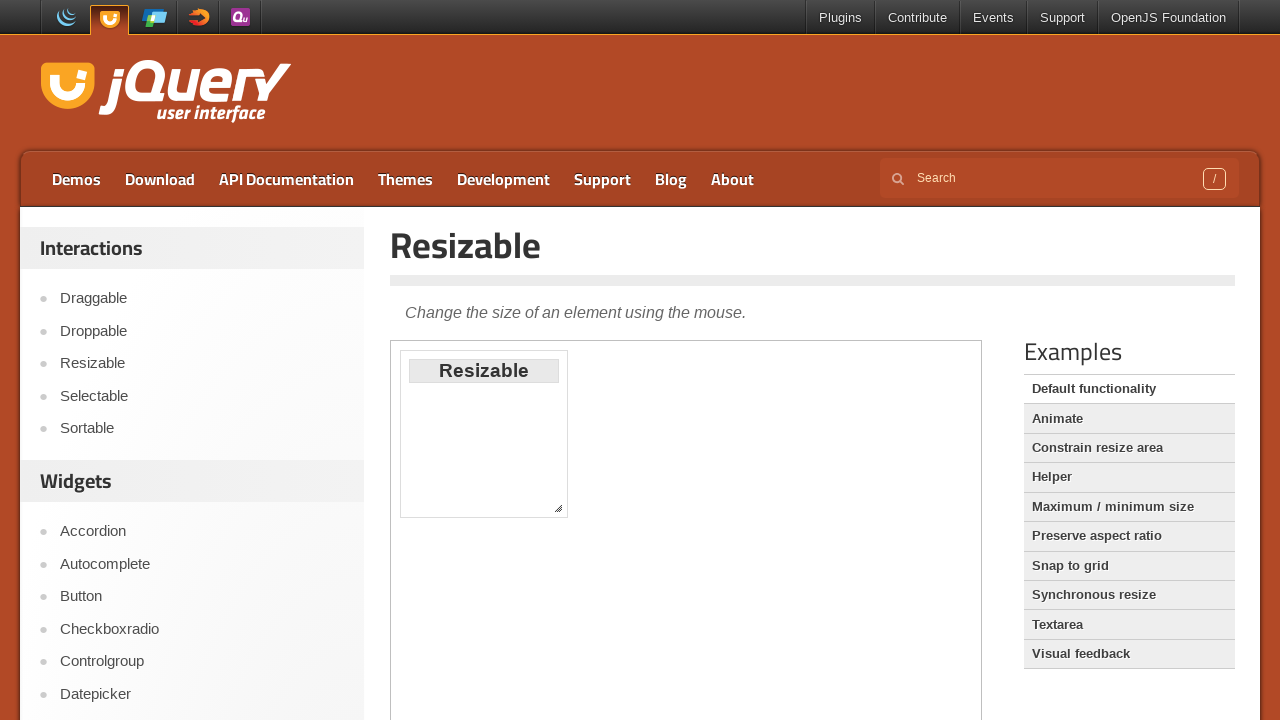

Navigated to jQueryUI resizable demo page
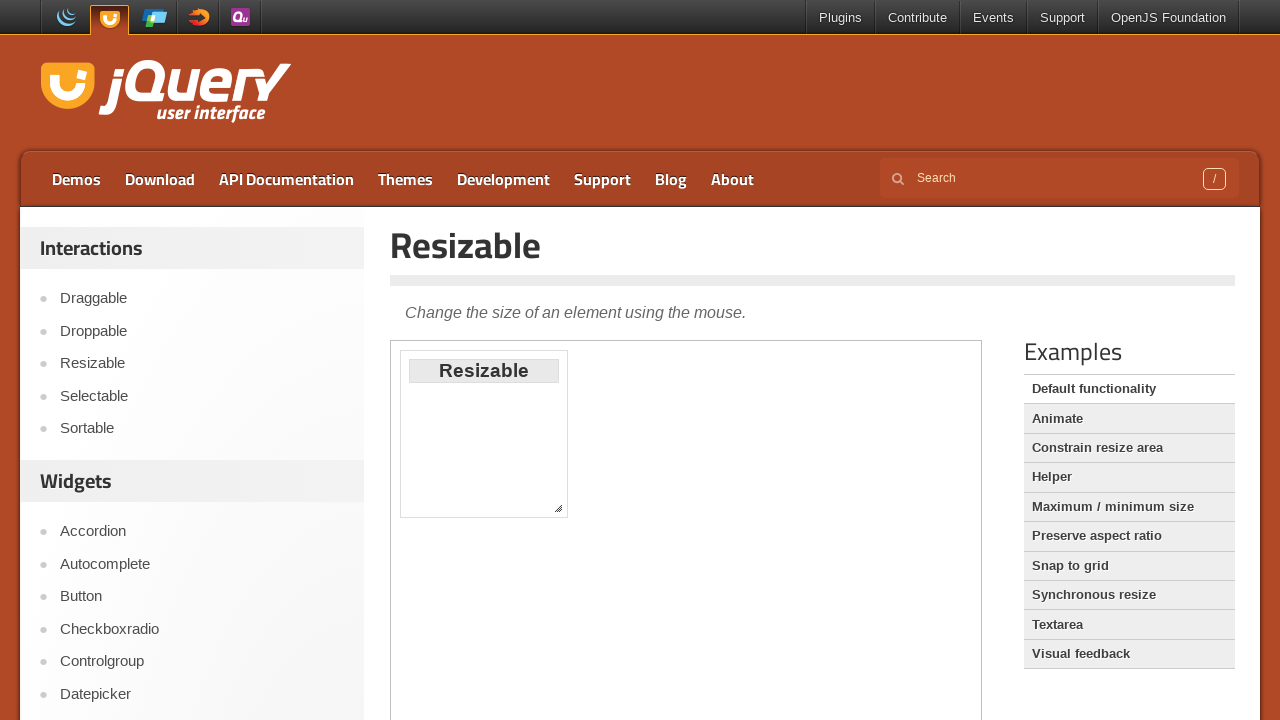

Located and switched to demo iframe
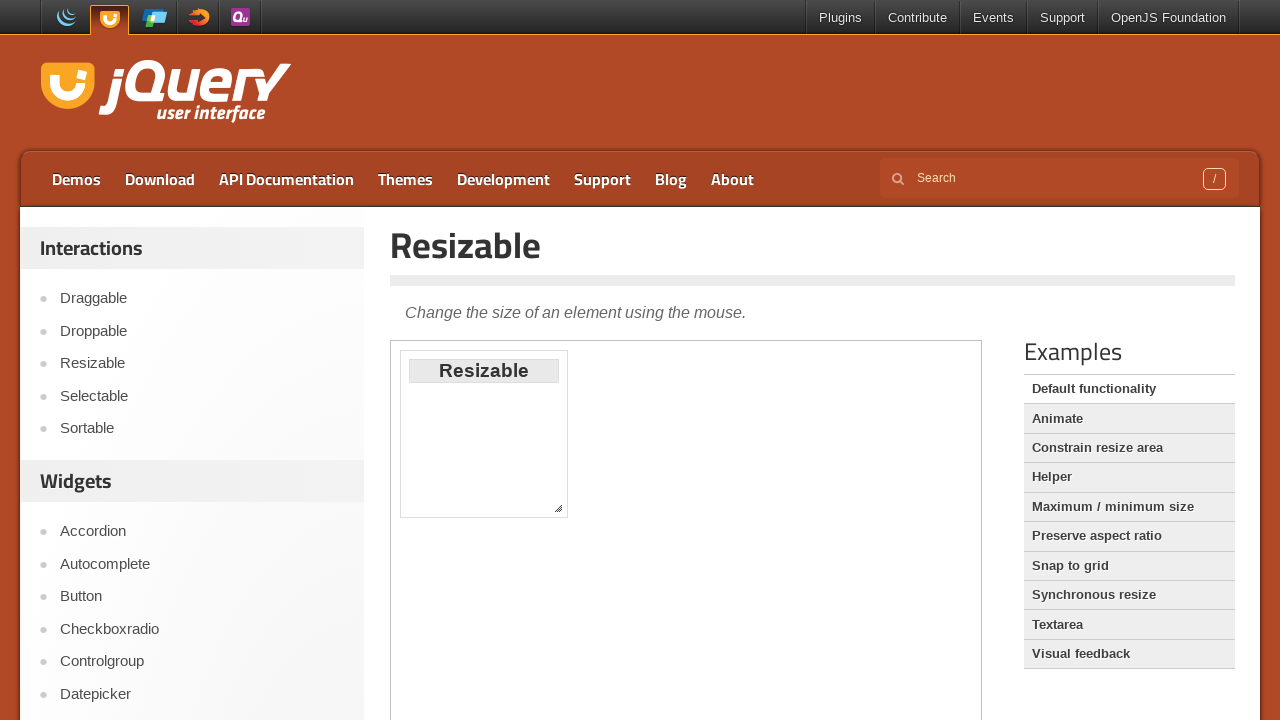

Resizable element is now visible
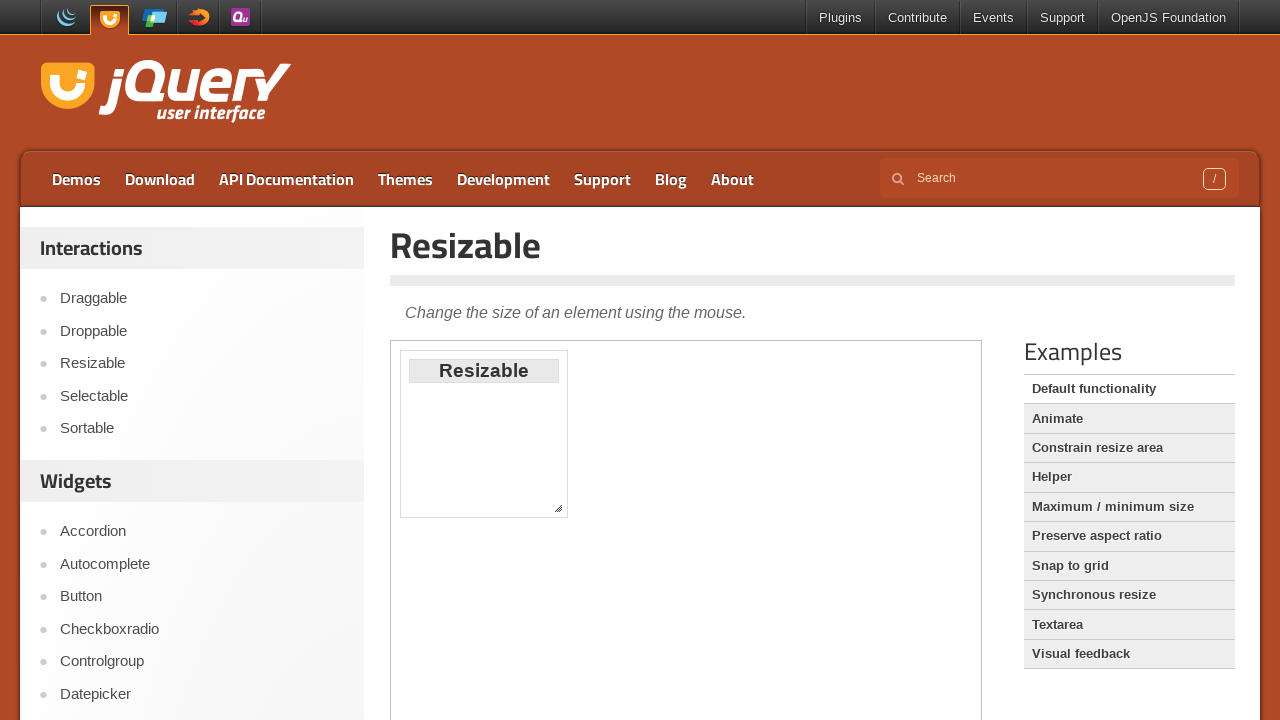

Located the resize handle in bottom-right corner
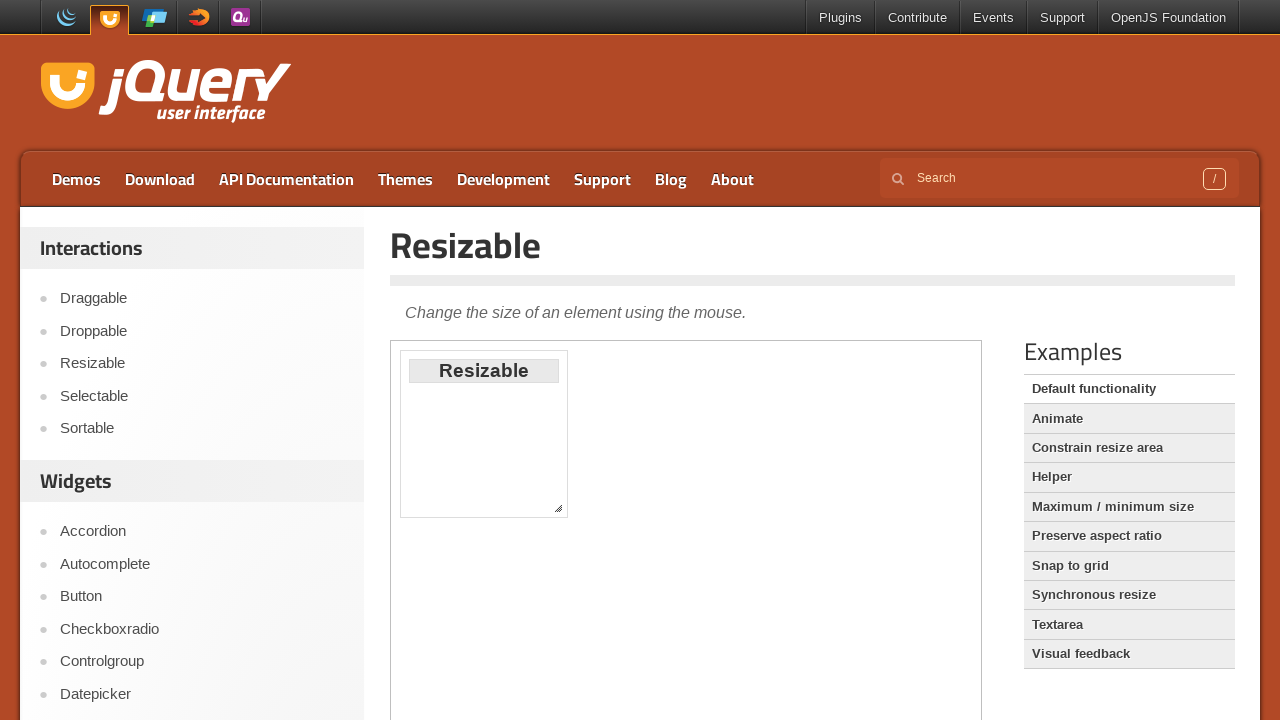

Retrieved bounding box of resize handle
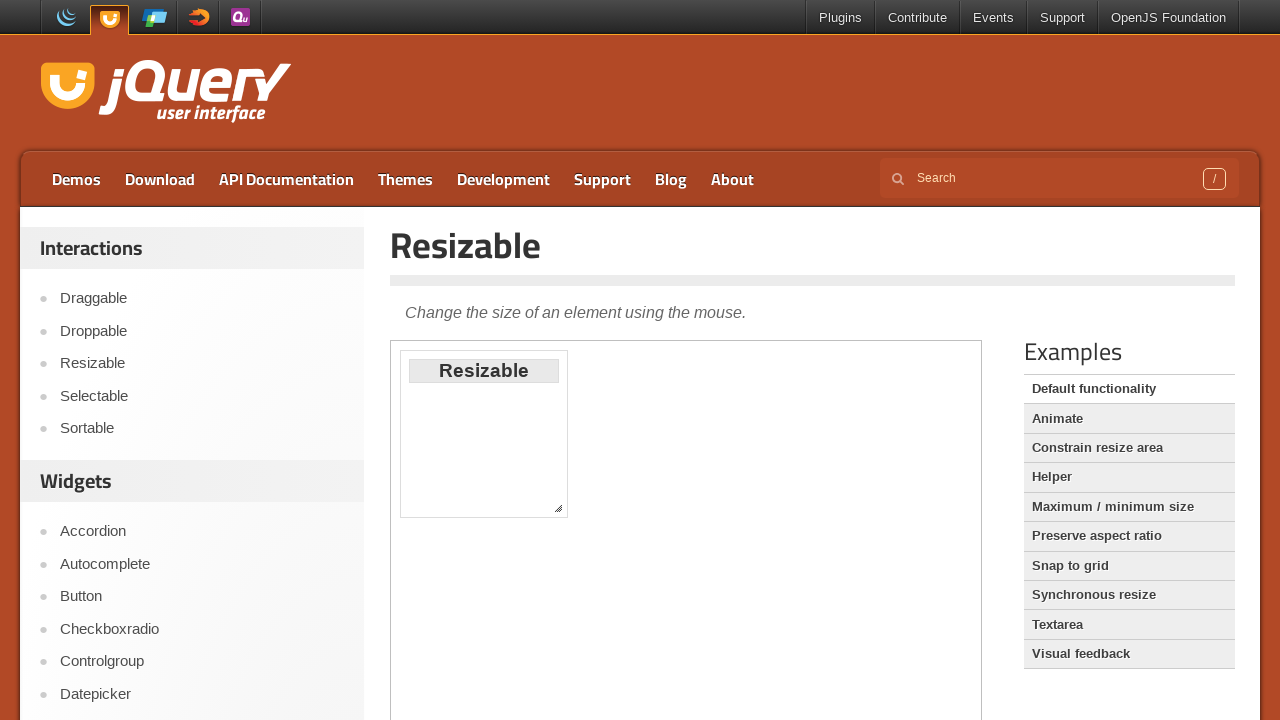

Moved mouse to resize handle center at (558, 508)
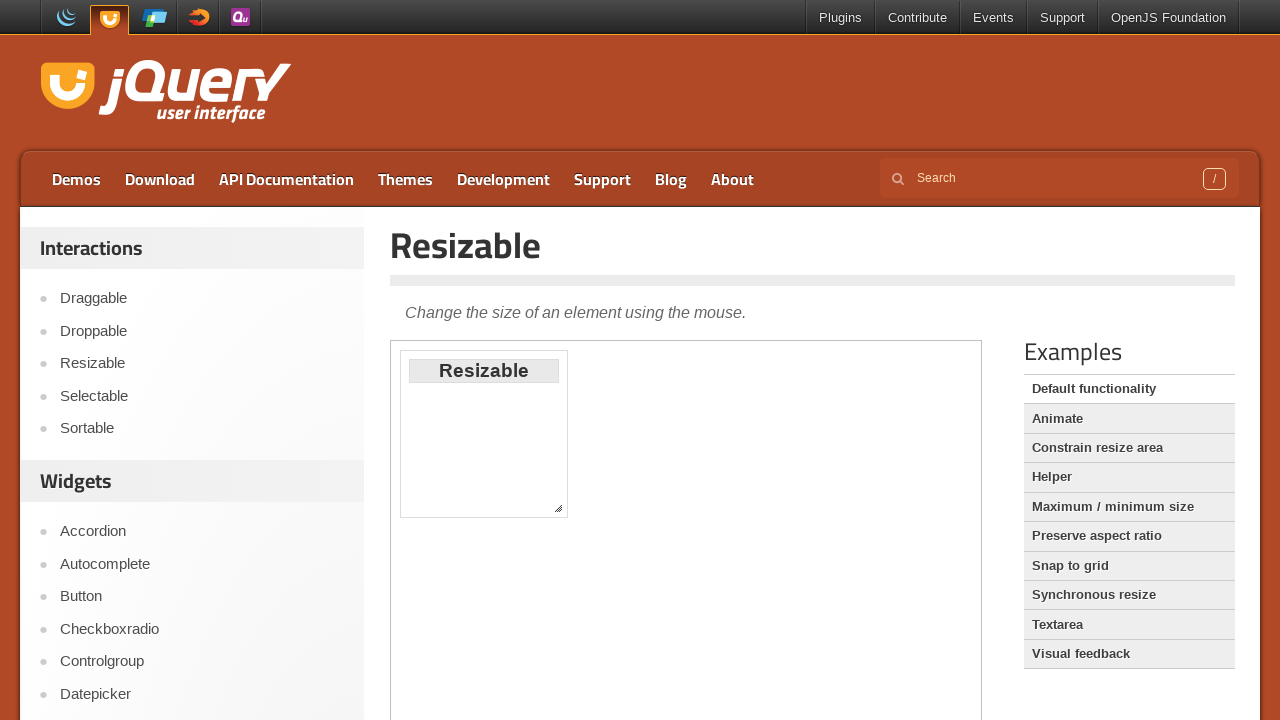

Pressed down mouse button on resize handle at (558, 508)
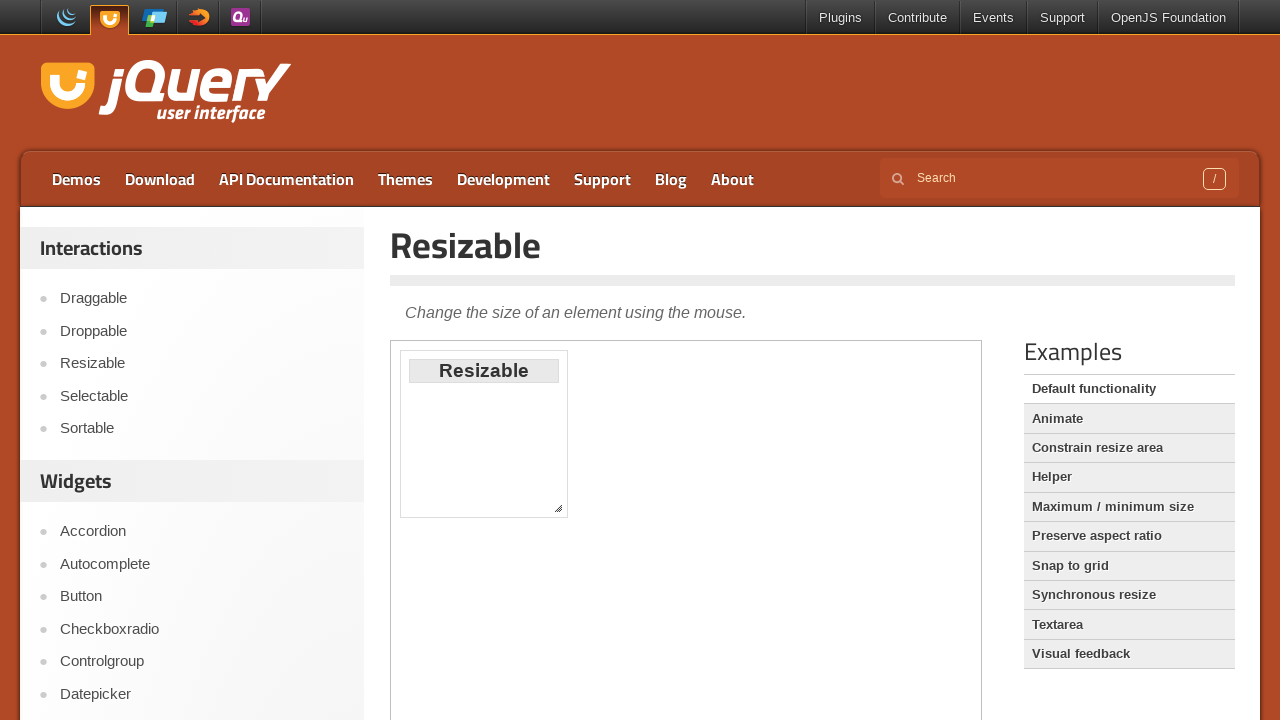

Dragged resize handle 100px right and 50px down at (658, 558)
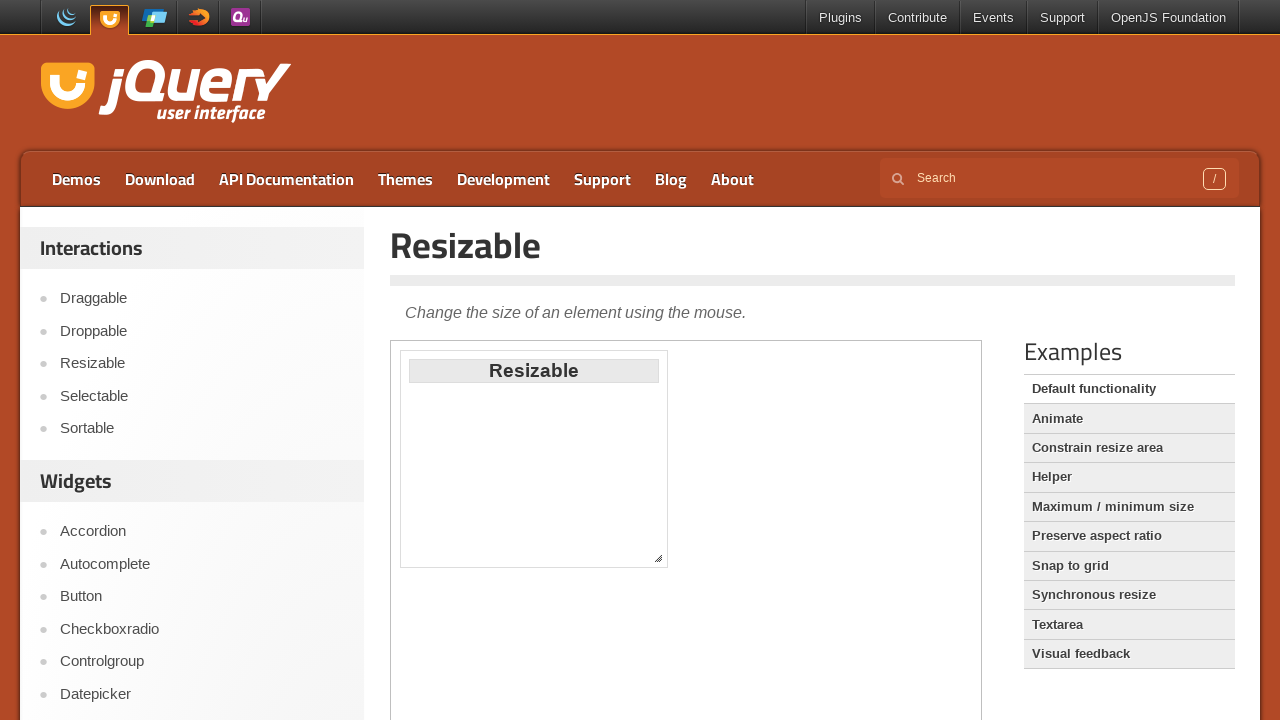

Released mouse button to complete resize operation at (658, 558)
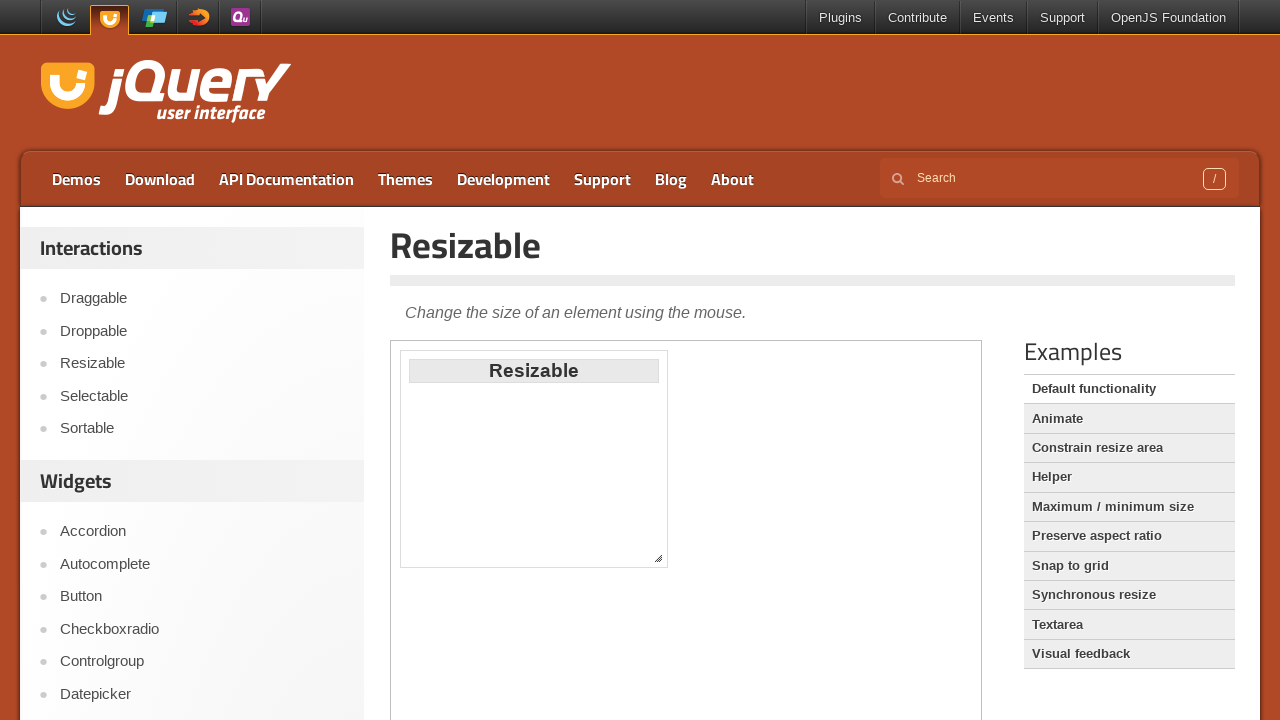

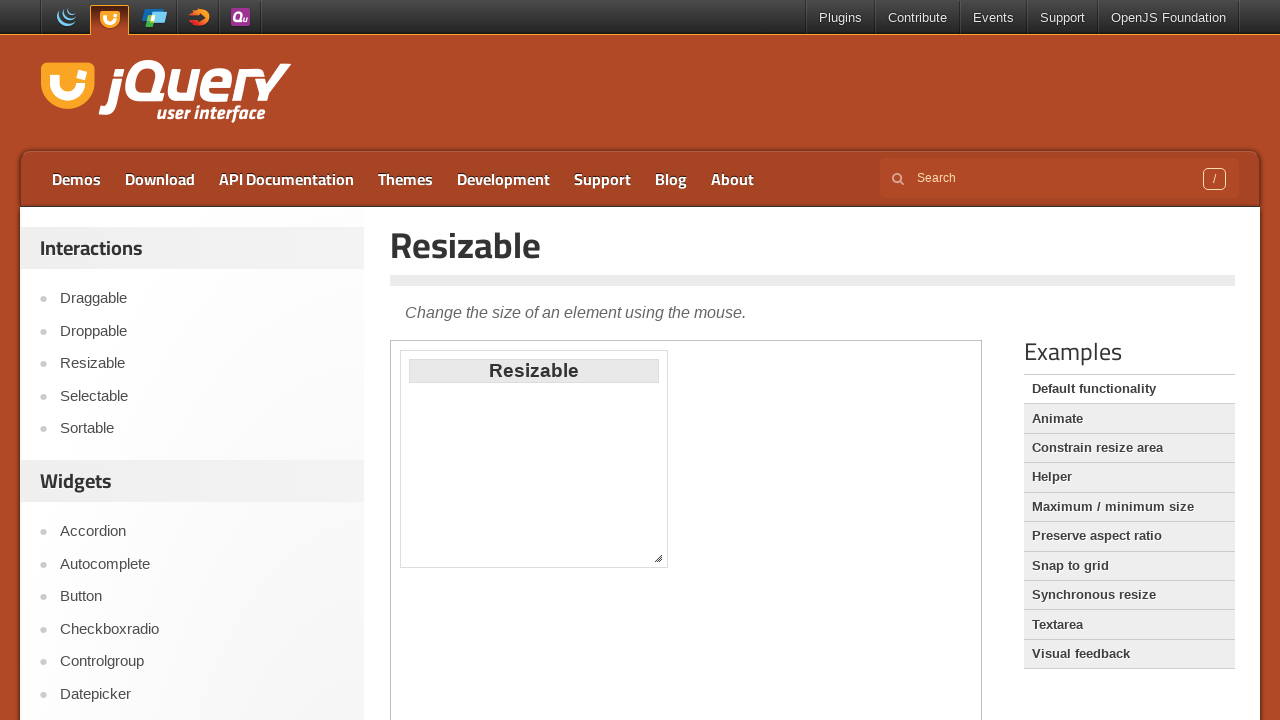